Clicks the Get Started link and verifies the Installation heading is visible

Starting URL: https://playwright.dev/

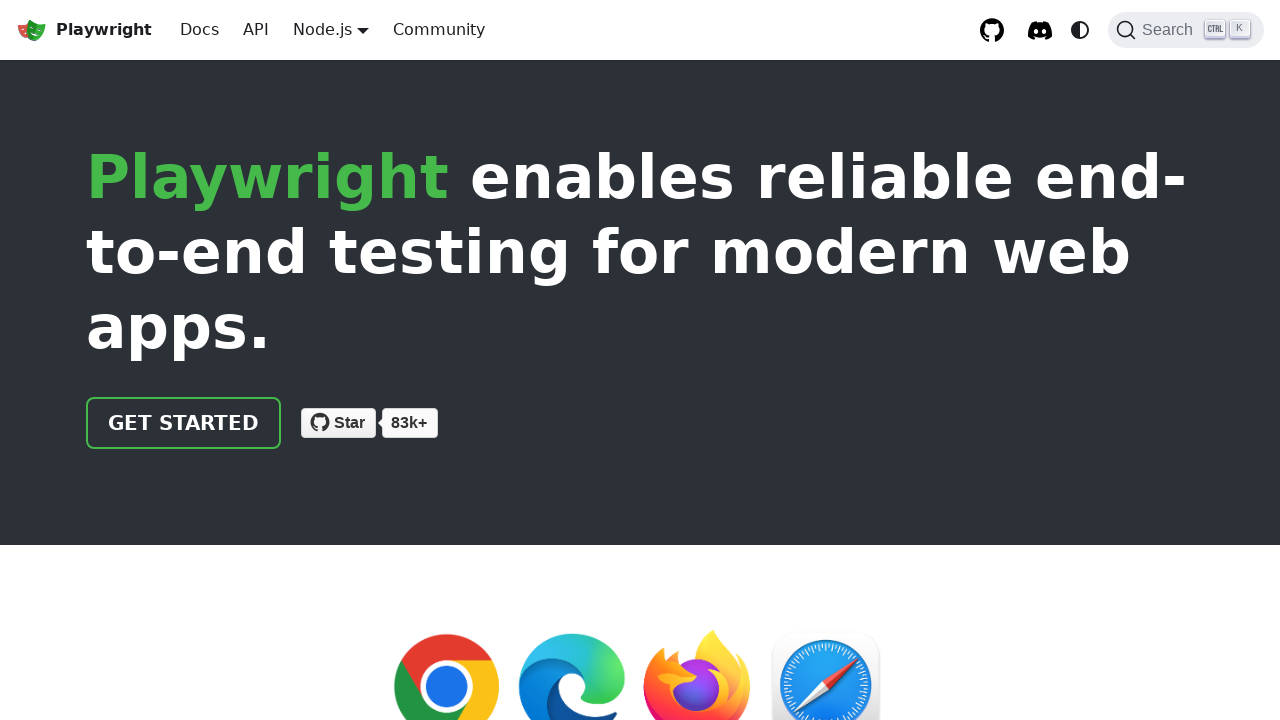

Clicked the Get Started link at (184, 423) on .getStarted_Sjon
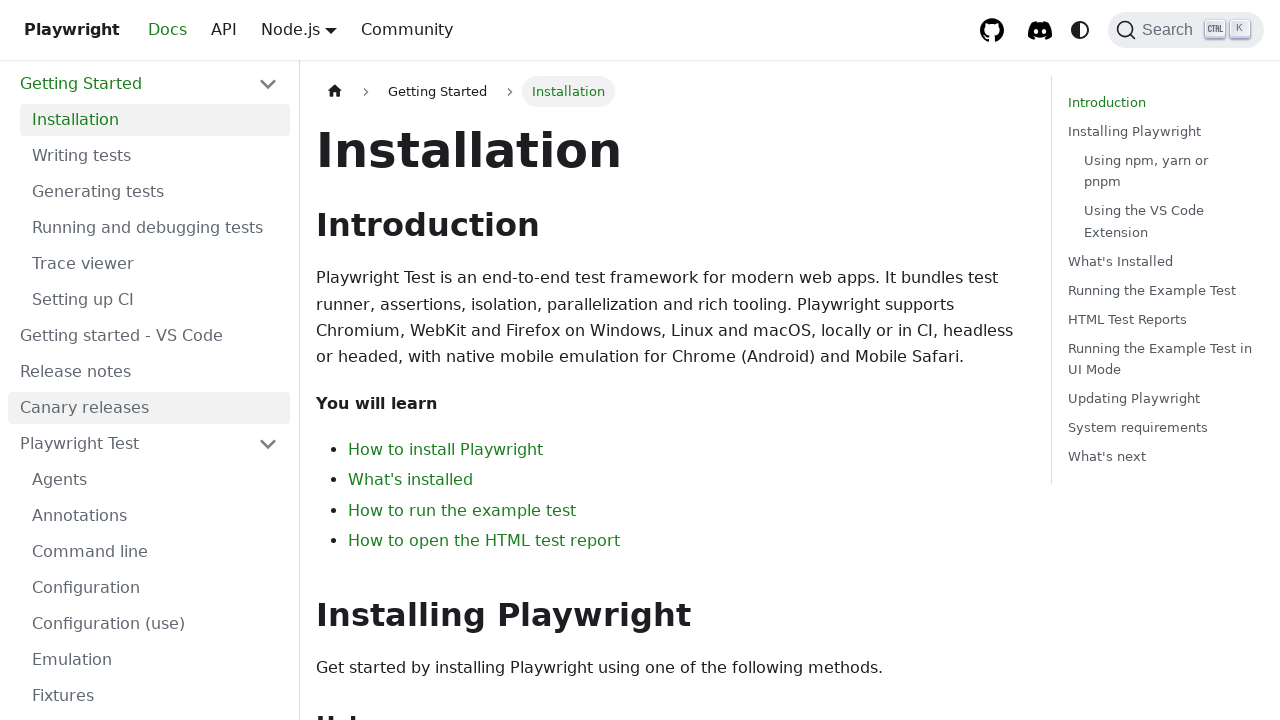

Installation heading is visible
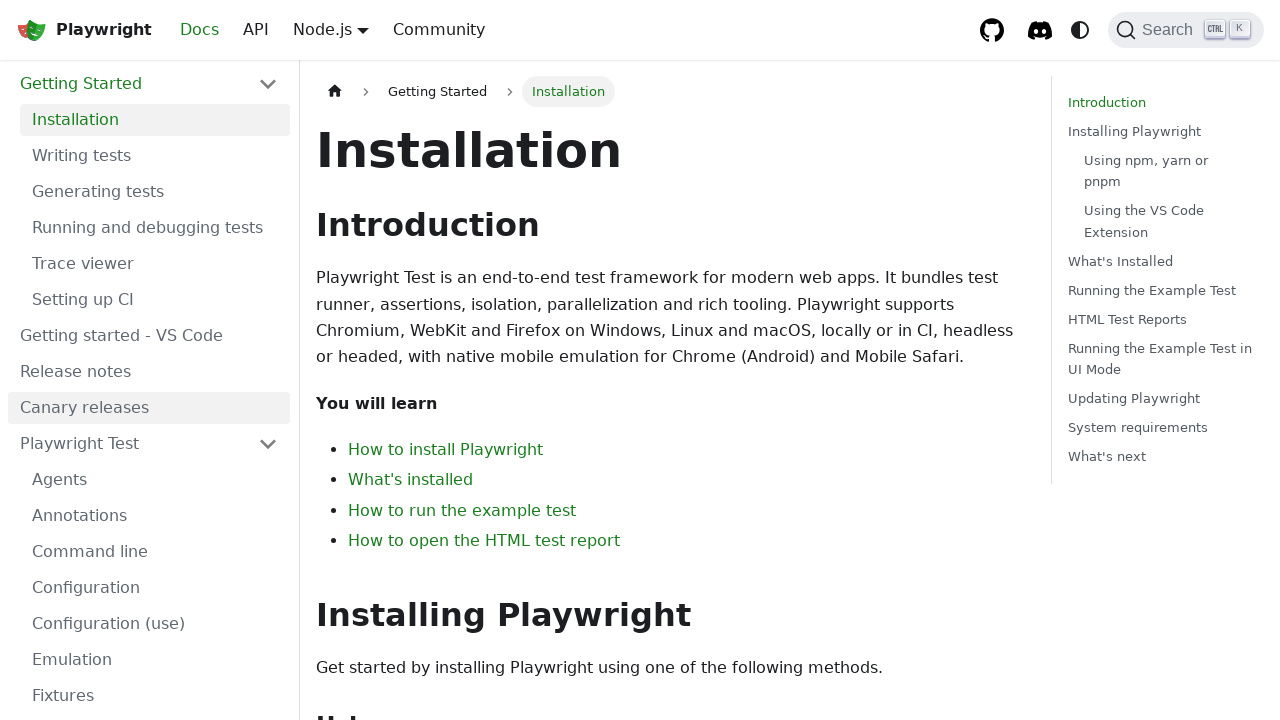

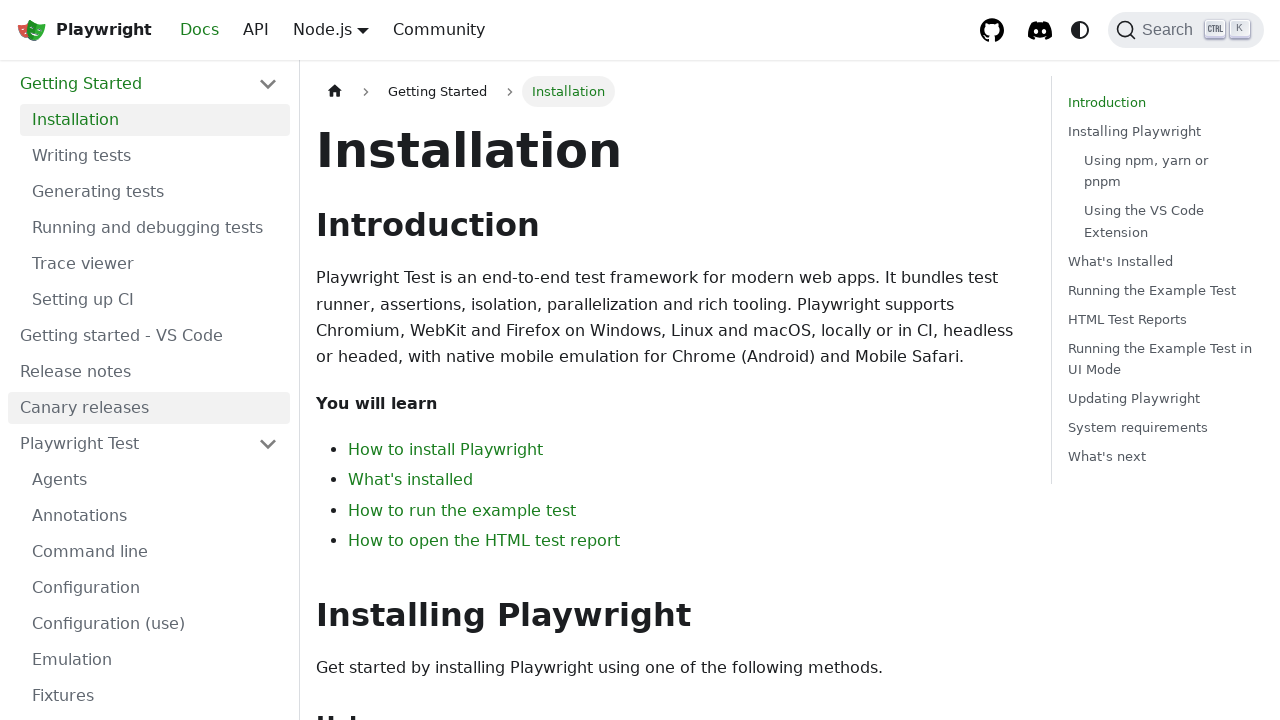